Loads the Chilean Treasury website (TGR - Tesorería General de la República) and sets the browser window to a specific dimension to verify the page loads correctly.

Starting URL: https://www.tgr.cl/

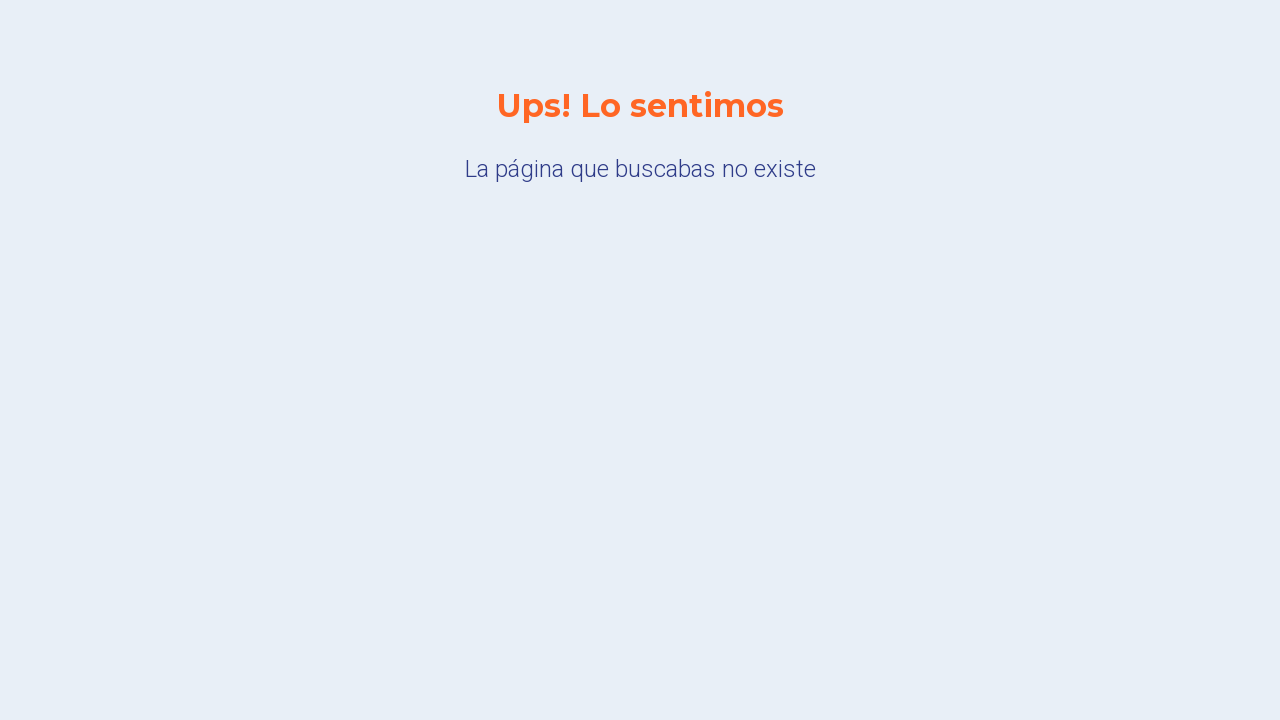

Set browser viewport to 1280x920 pixels
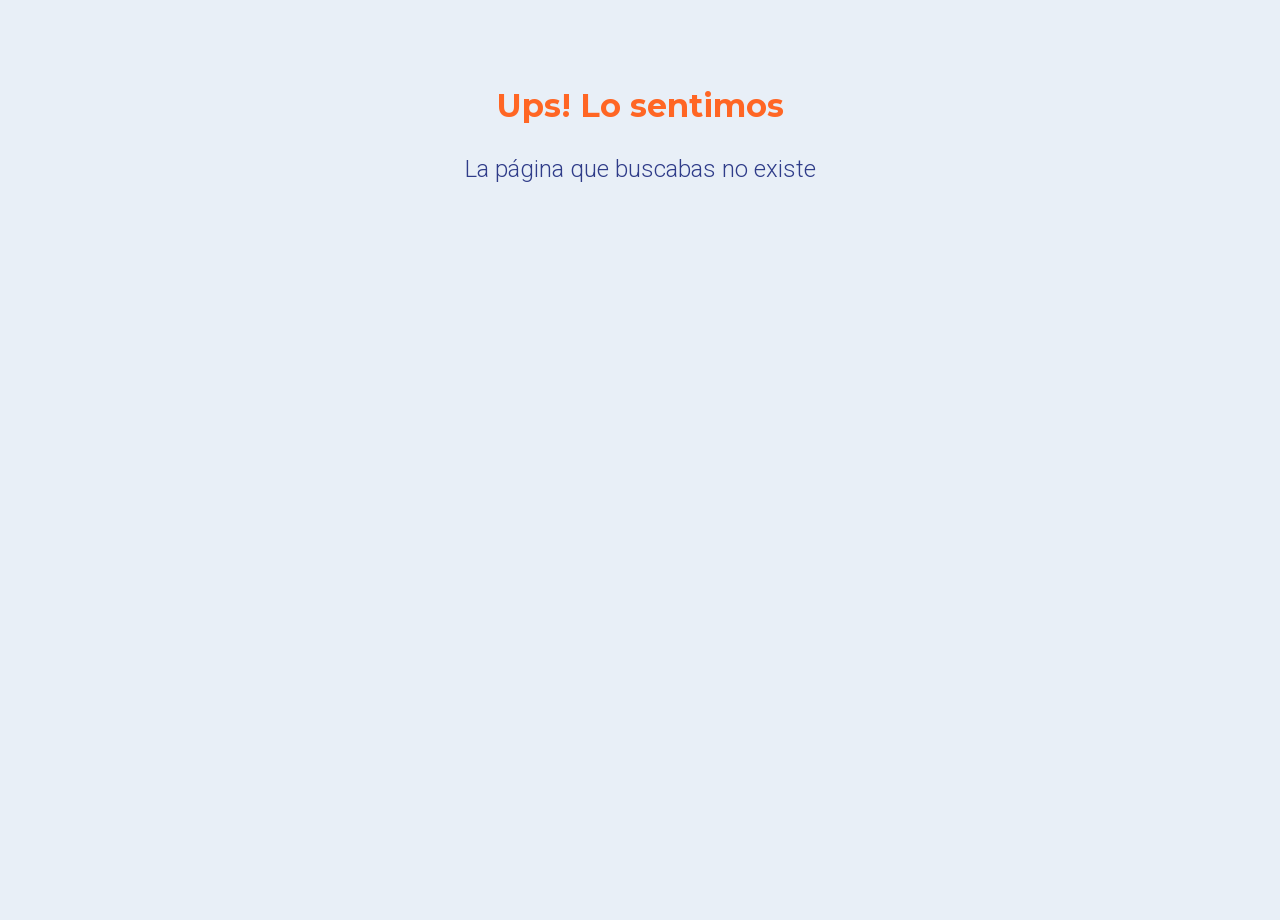

Chilean Treasury website (TGR) fully loaded with networkidle state
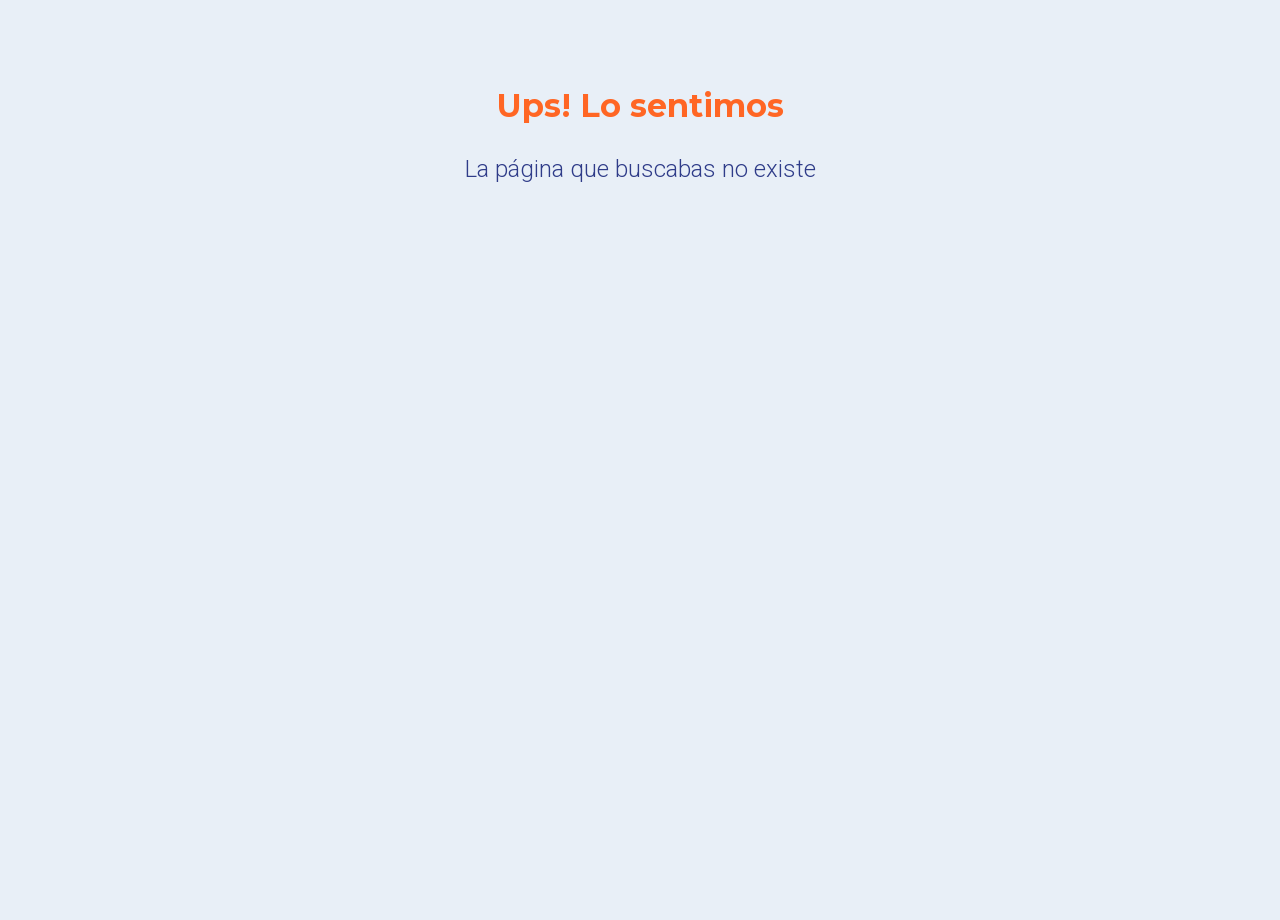

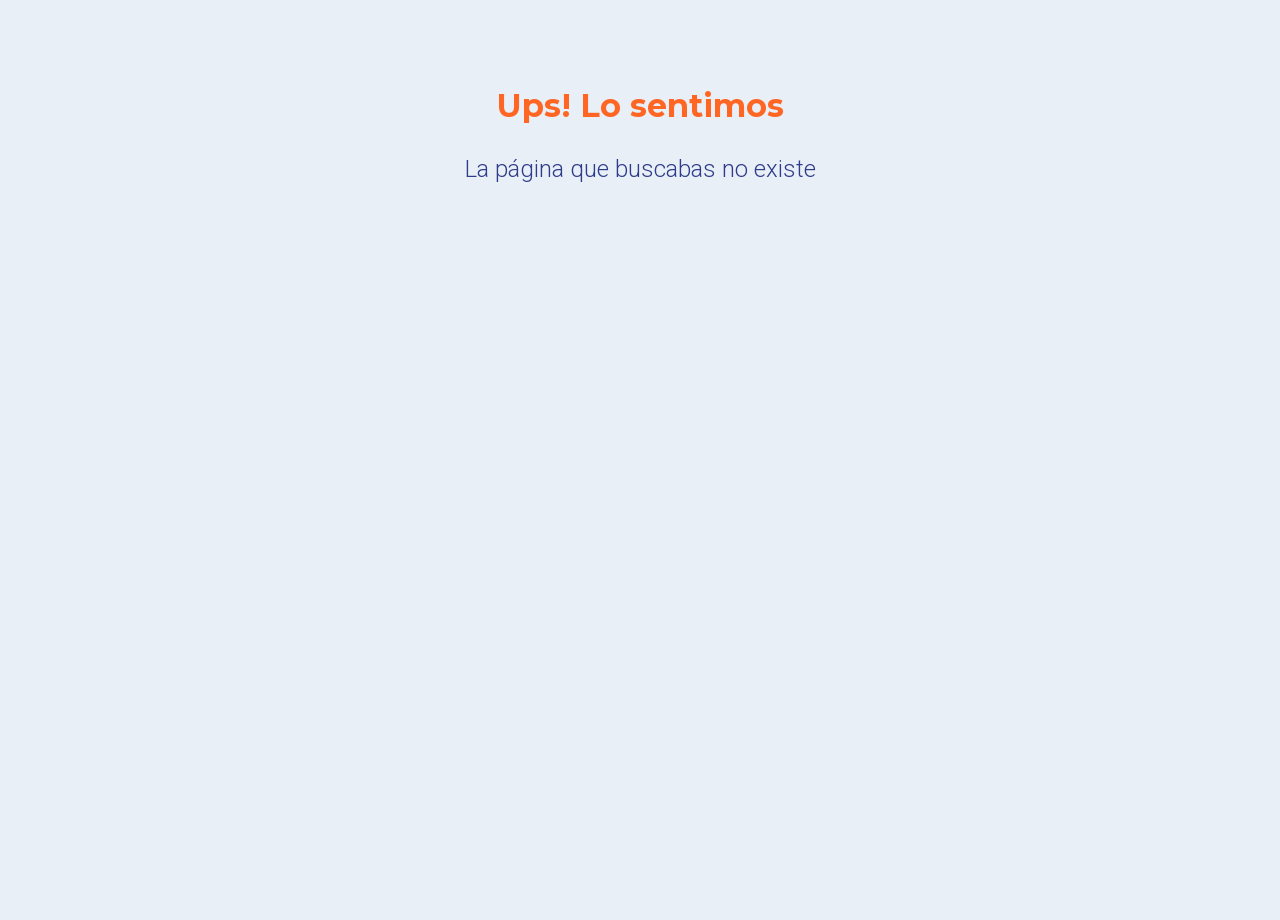